Tests W3Schools JavaScript try-it editor by switching to the iframe and clicking the "Try it" button to trigger a confirm dialog

Starting URL: https://www.w3schools.com/js/tryit.asp?filename=tryjs_confirm

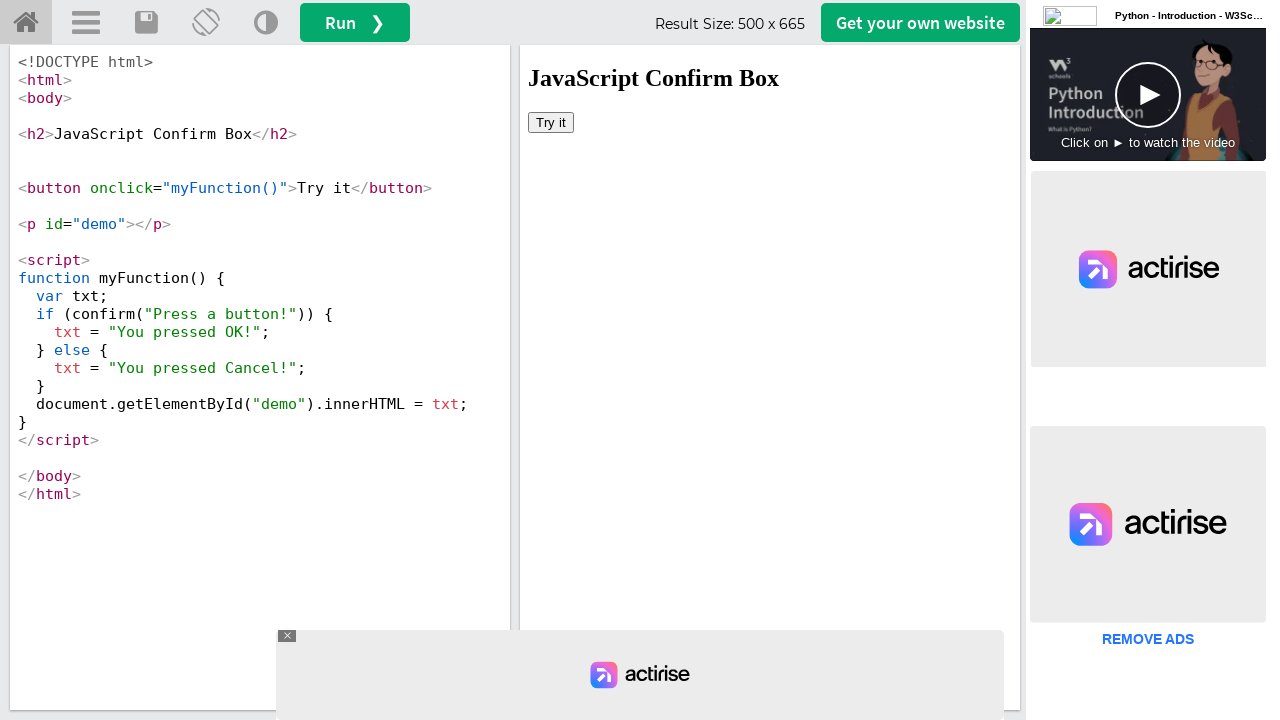

Located the first iframe on the page
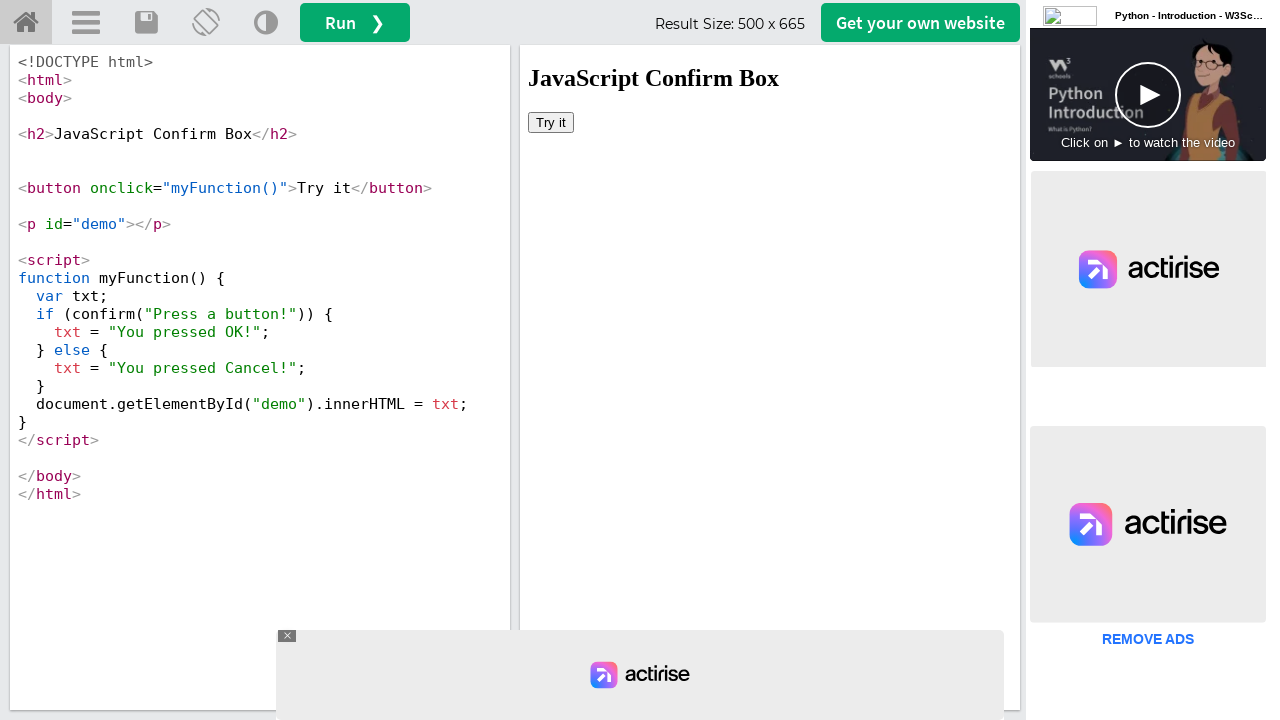

Clicked the 'Try it' button inside the iframe at (551, 122) on iframe >> nth=0 >> internal:control=enter-frame >> button:has-text('Try it')
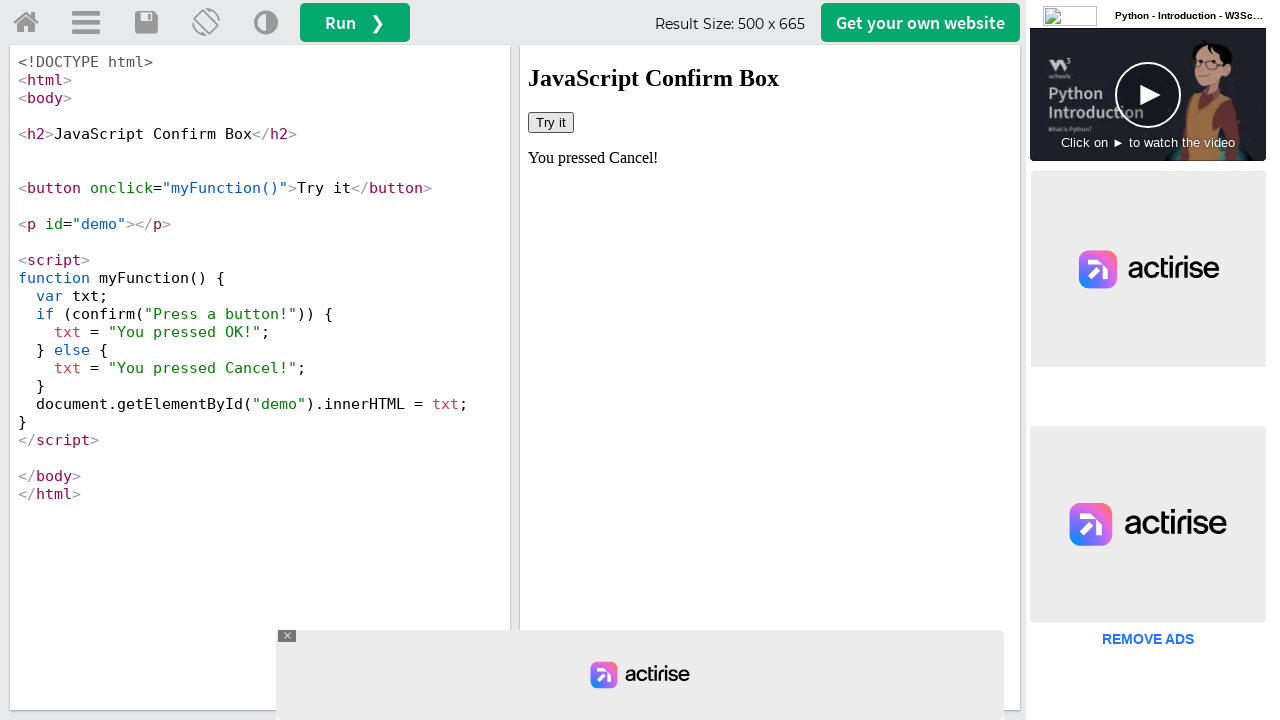

Set up dialog handler to accept confirm dialogs
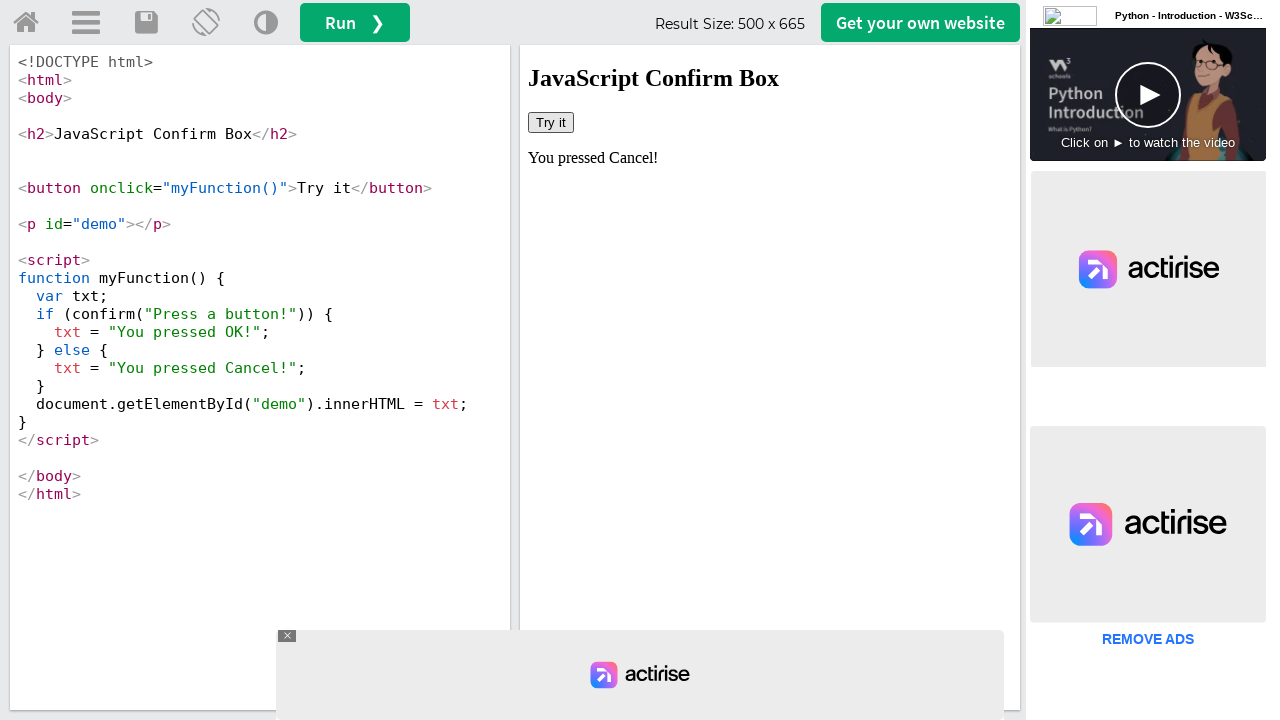

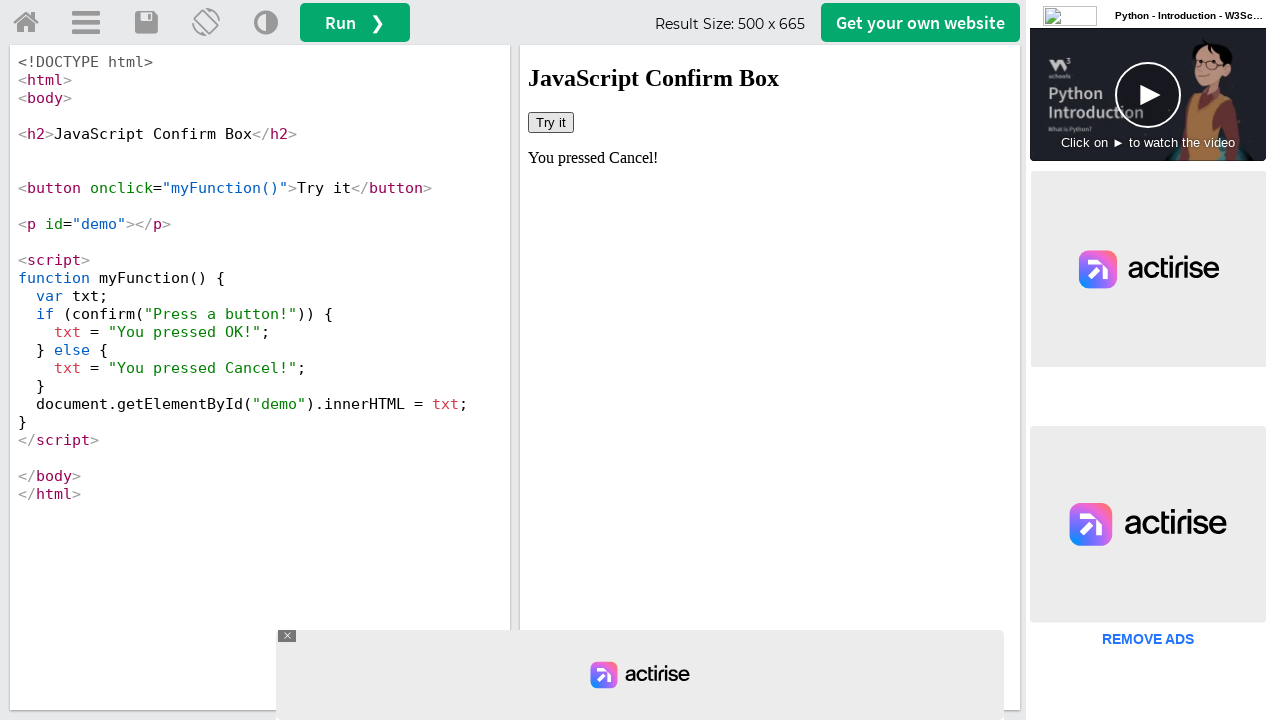